Tests jQuery UI datepicker by opening the calendar, navigating to September, and selecting the 15th day

Starting URL: https://jqueryui.com/datepicker/

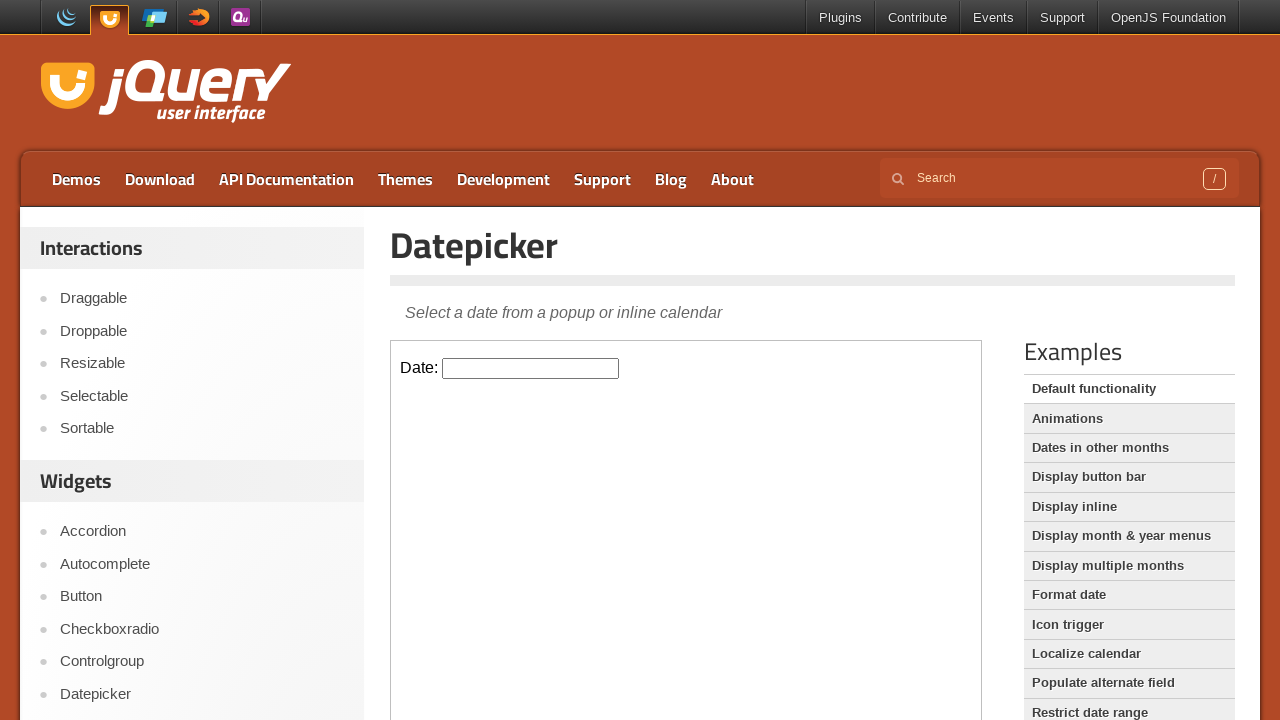

Located iframe containing datepicker
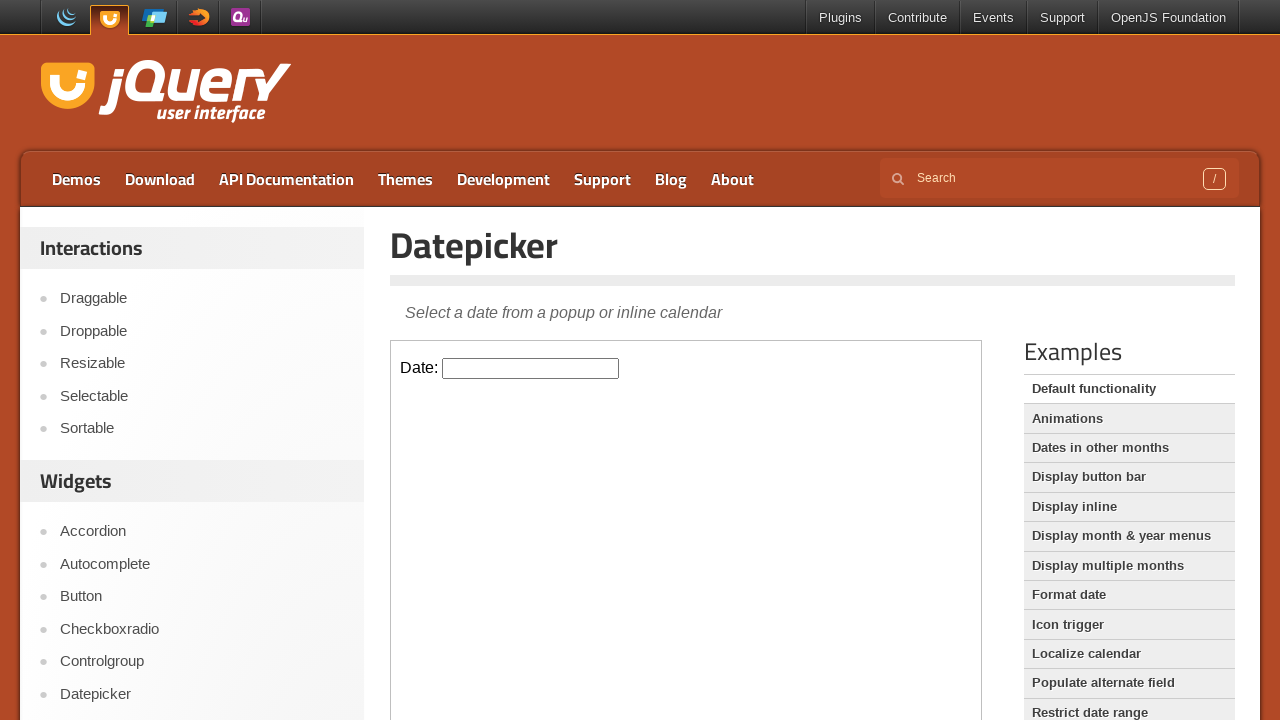

Located datepicker input field
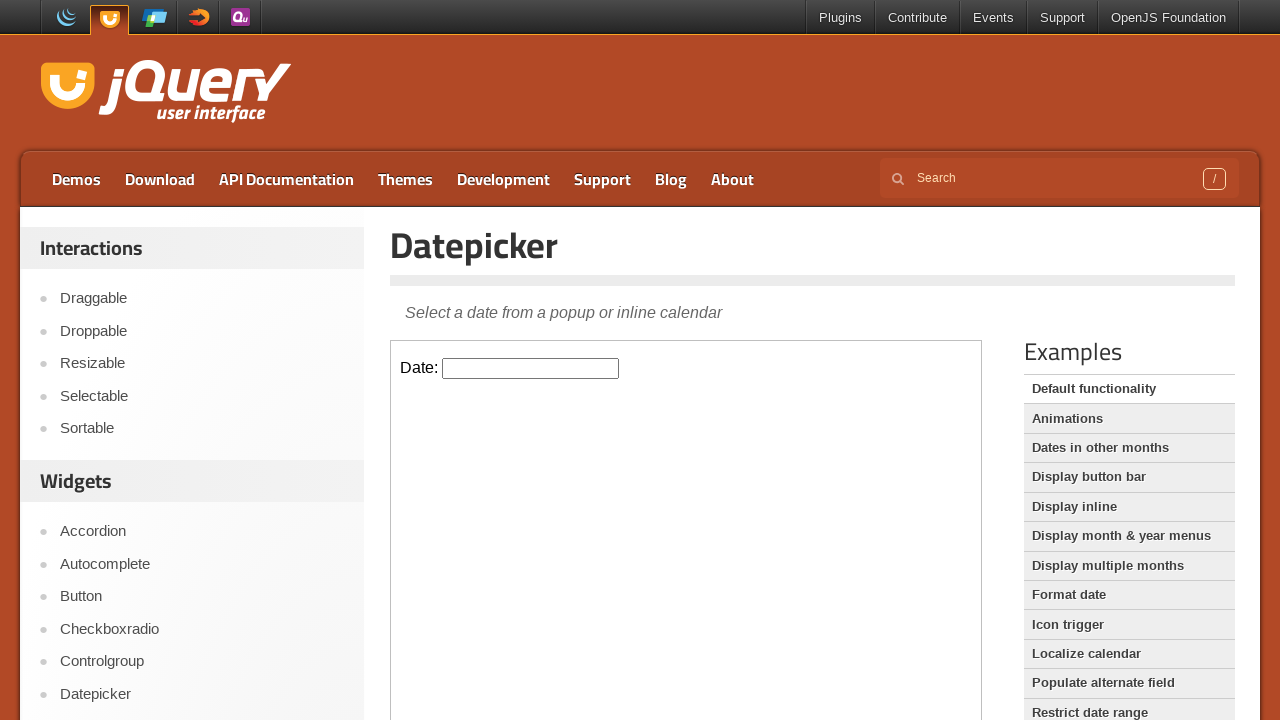

Clicked datepicker field to open calendar at (531, 368) on iframe >> nth=0 >> internal:control=enter-frame >> #datepicker
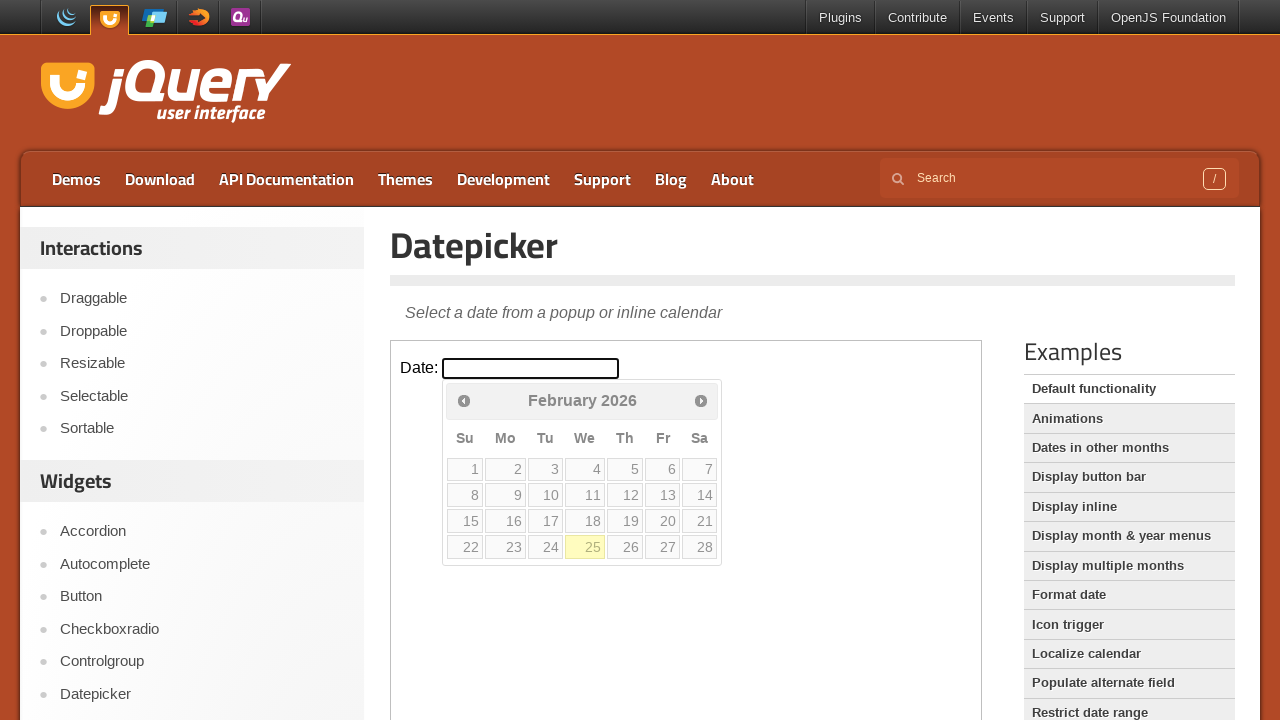

Clicked next month button to navigate calendar at (701, 400) on iframe >> nth=0 >> internal:control=enter-frame >> [class='ui-datepicker ui-widg
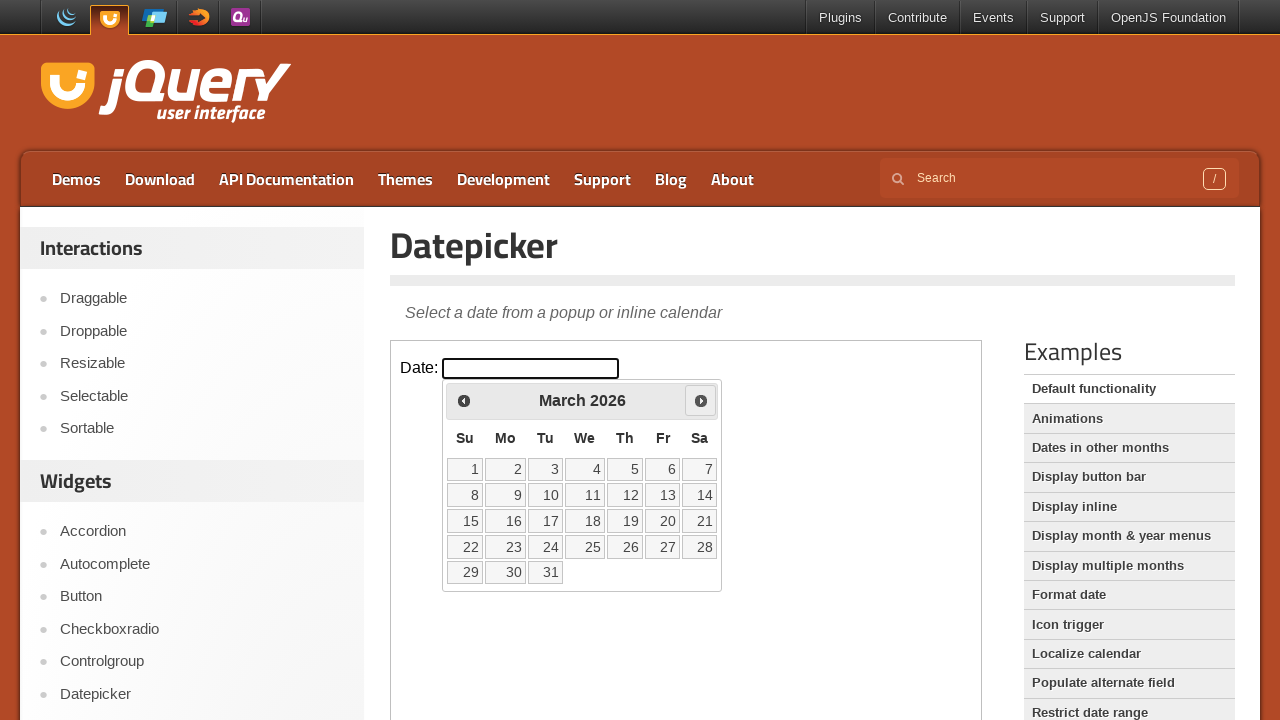

Clicked next month button to navigate calendar at (701, 400) on iframe >> nth=0 >> internal:control=enter-frame >> [class='ui-datepicker ui-widg
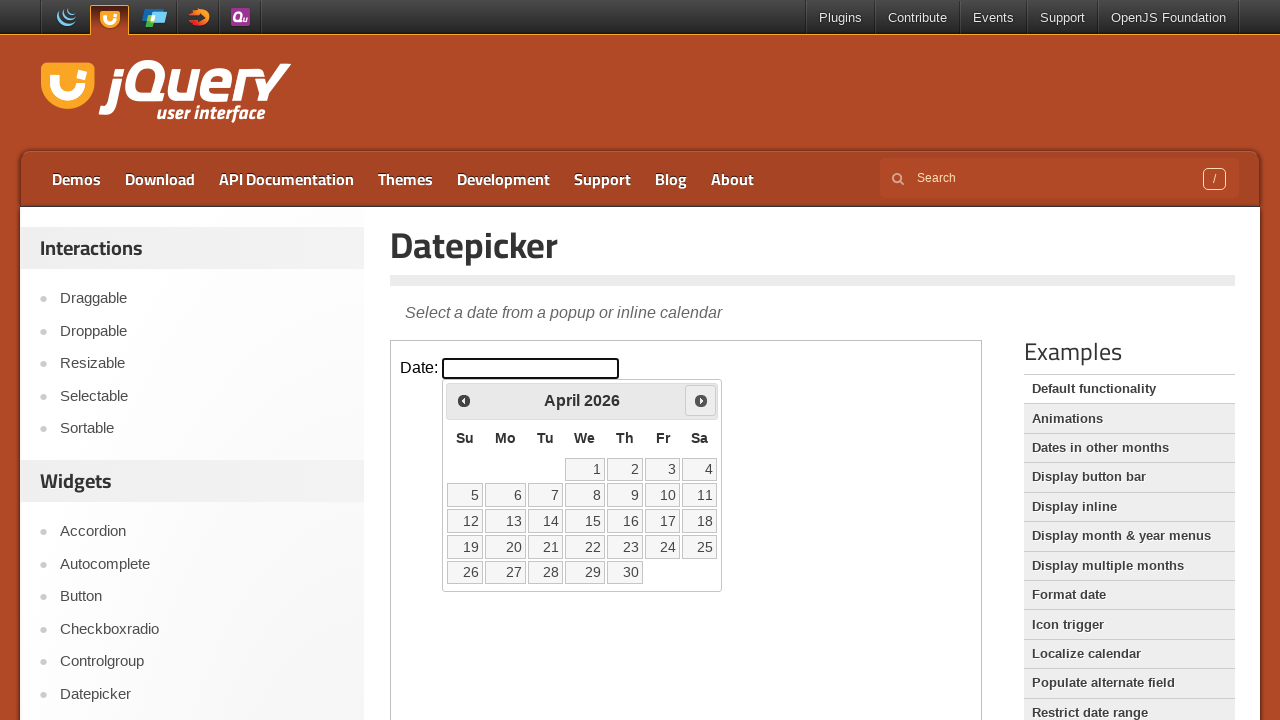

Clicked next month button to navigate calendar at (701, 400) on iframe >> nth=0 >> internal:control=enter-frame >> [class='ui-datepicker ui-widg
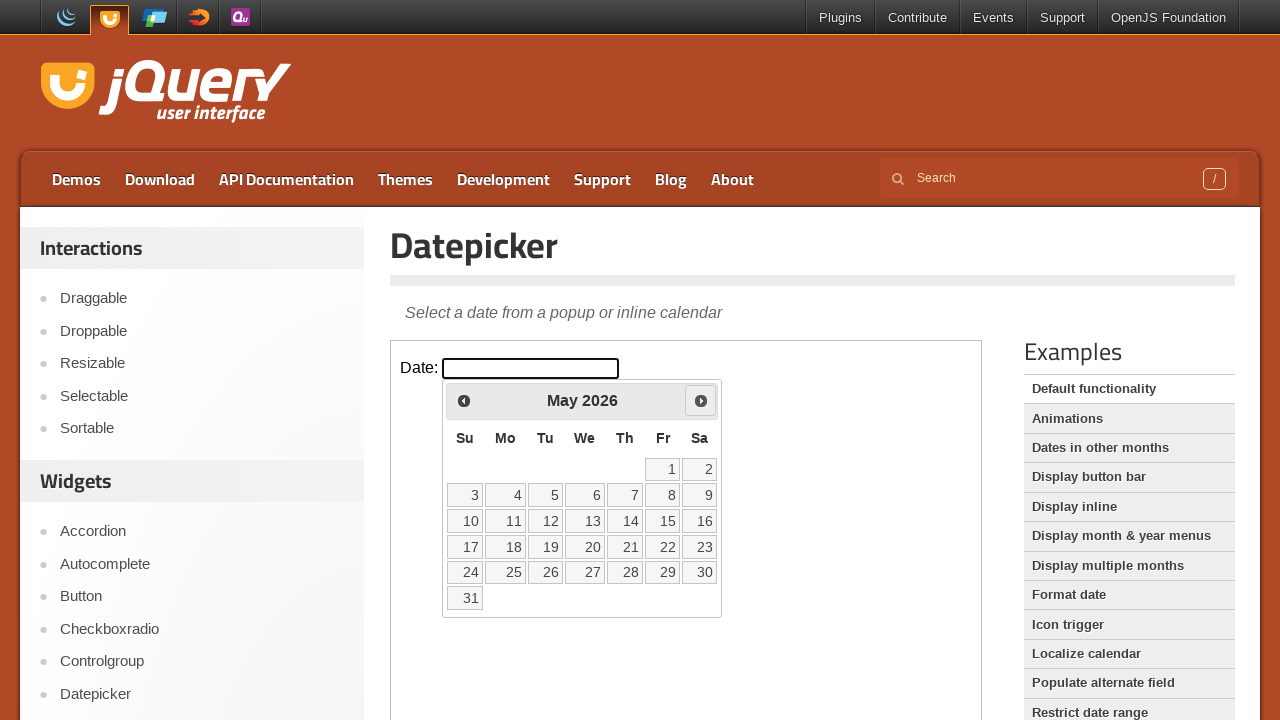

Clicked next month button to navigate calendar at (701, 400) on iframe >> nth=0 >> internal:control=enter-frame >> [class='ui-datepicker ui-widg
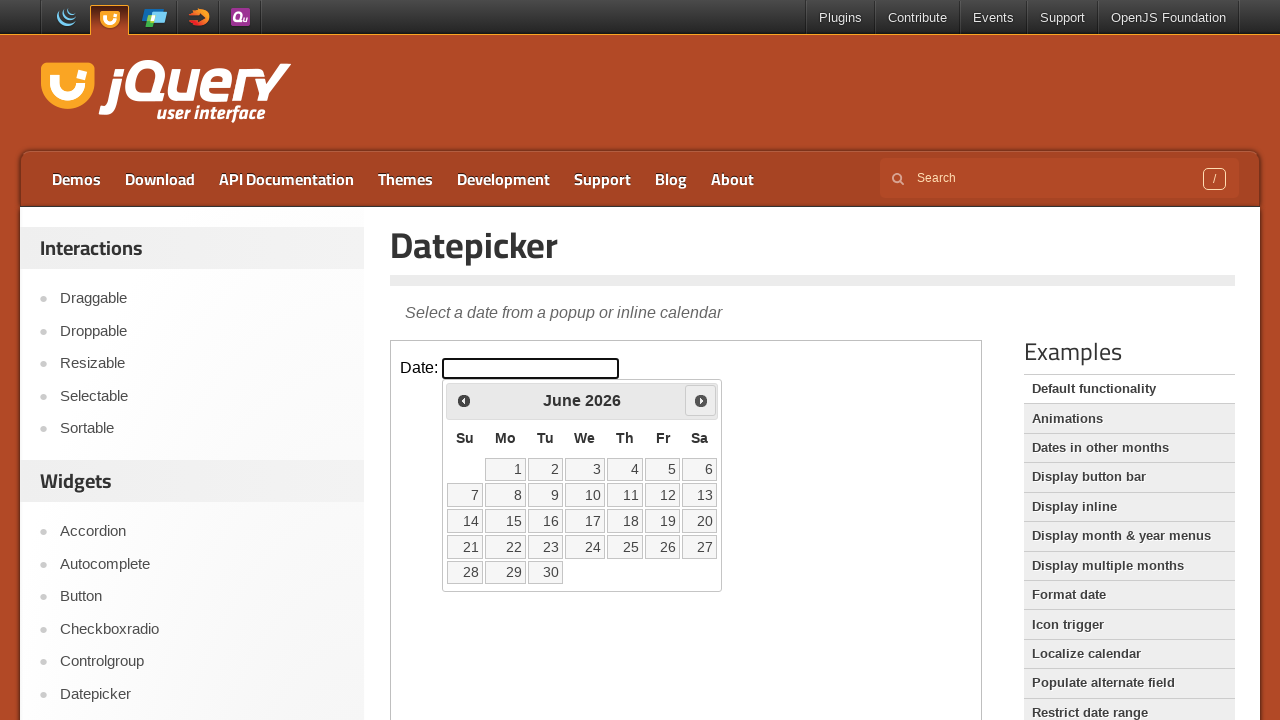

Clicked next month button to navigate calendar at (701, 400) on iframe >> nth=0 >> internal:control=enter-frame >> [class='ui-datepicker ui-widg
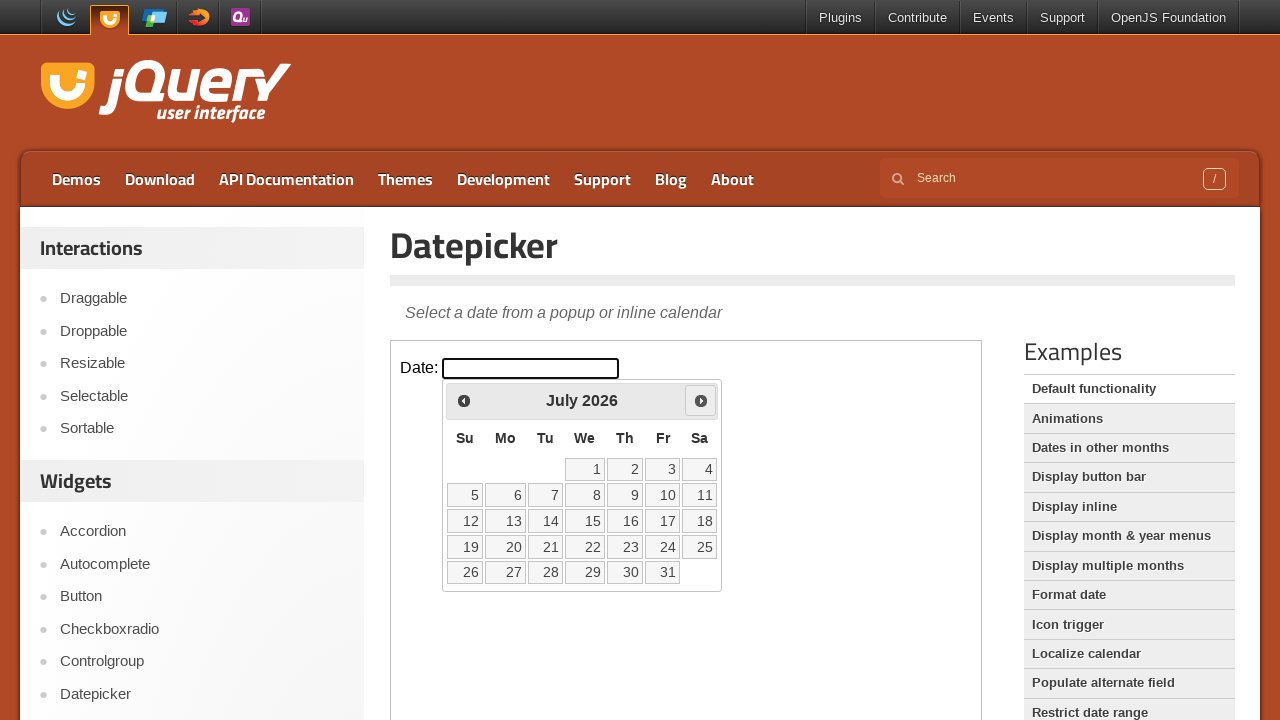

Clicked next month button to navigate calendar at (701, 400) on iframe >> nth=0 >> internal:control=enter-frame >> [class='ui-datepicker ui-widg
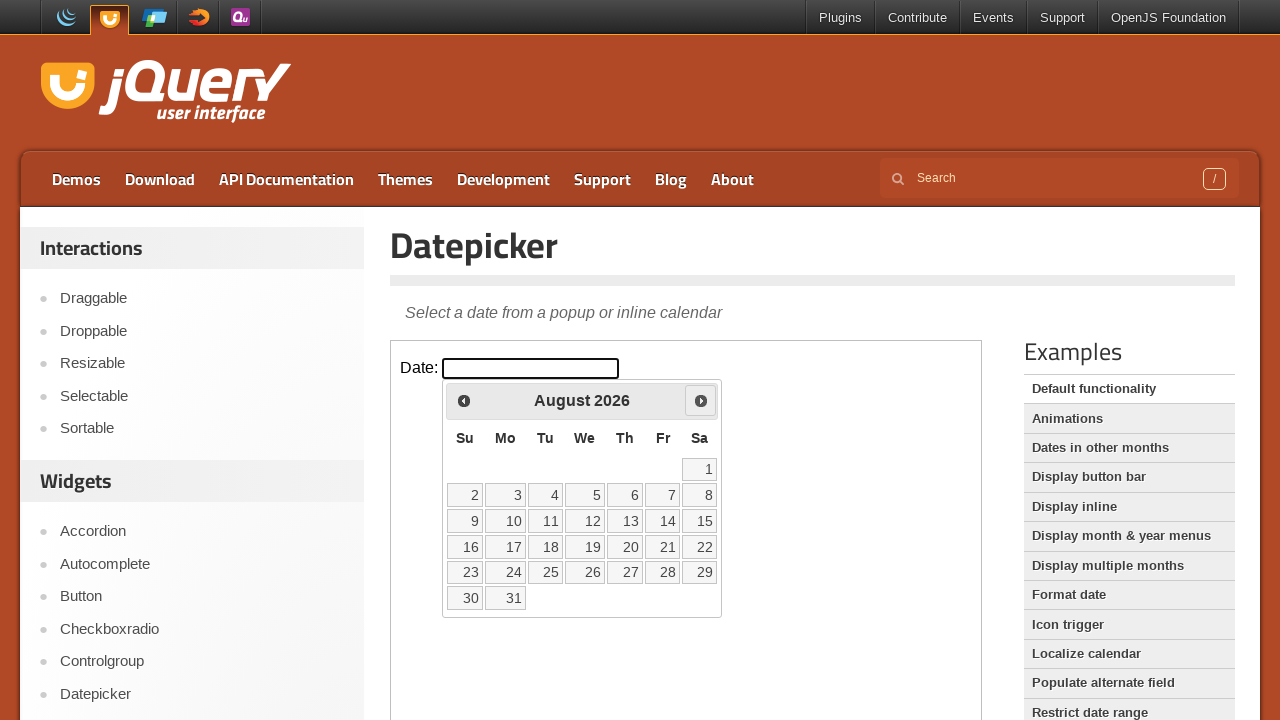

Clicked next month button to navigate calendar at (701, 400) on iframe >> nth=0 >> internal:control=enter-frame >> [class='ui-datepicker ui-widg
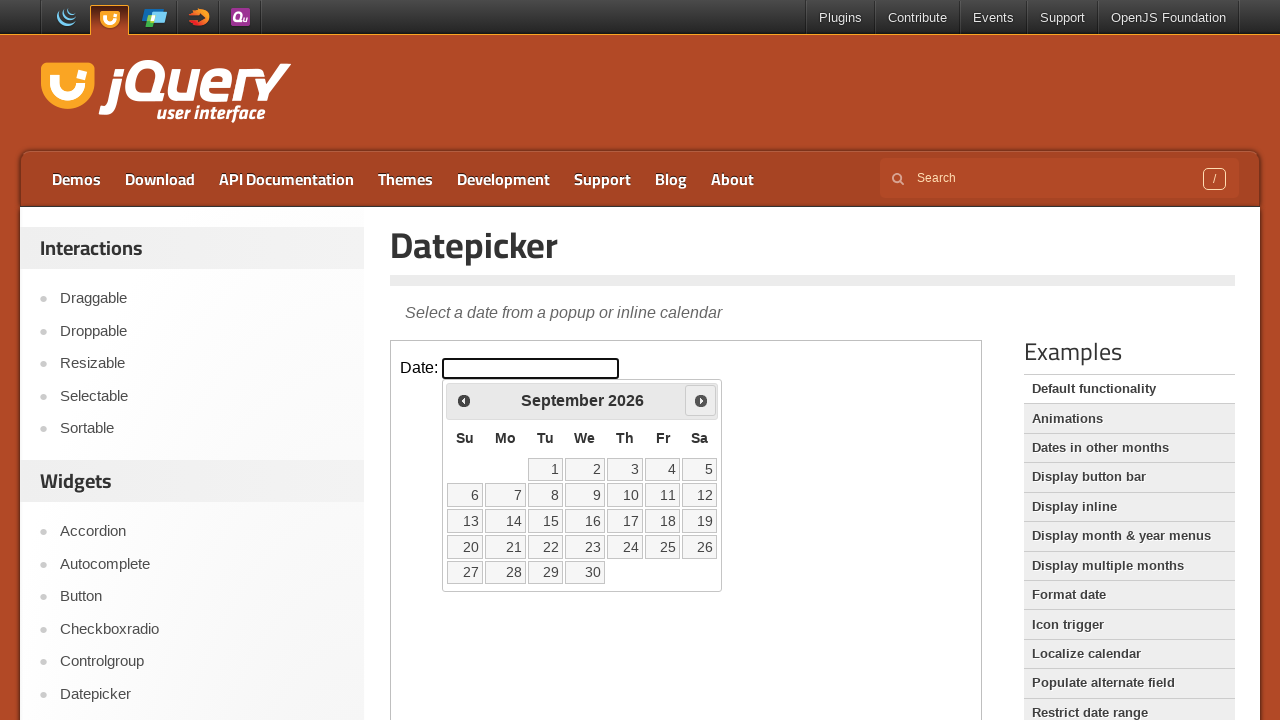

Located all day cells in calendar
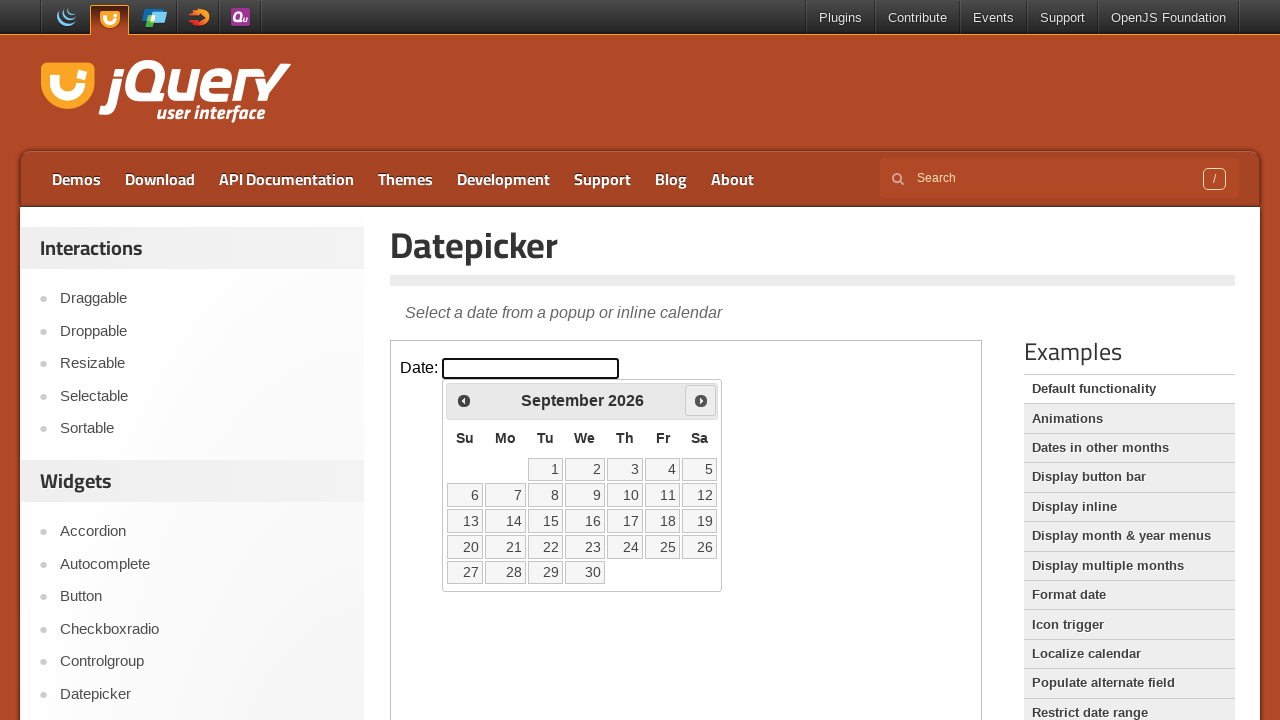

Found 30 day cells in calendar
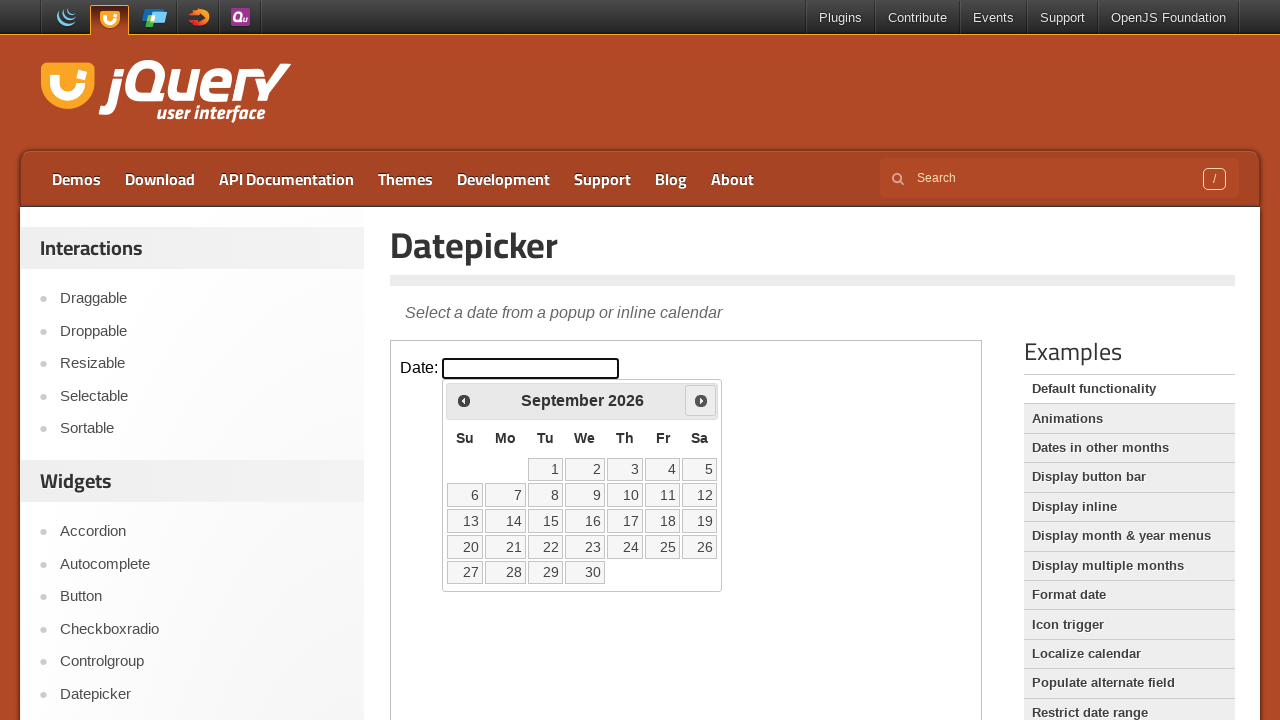

Selected day 15 from calendar at (545, 521) on iframe >> nth=0 >> internal:control=enter-frame >> td[data-handler='selectDay'] 
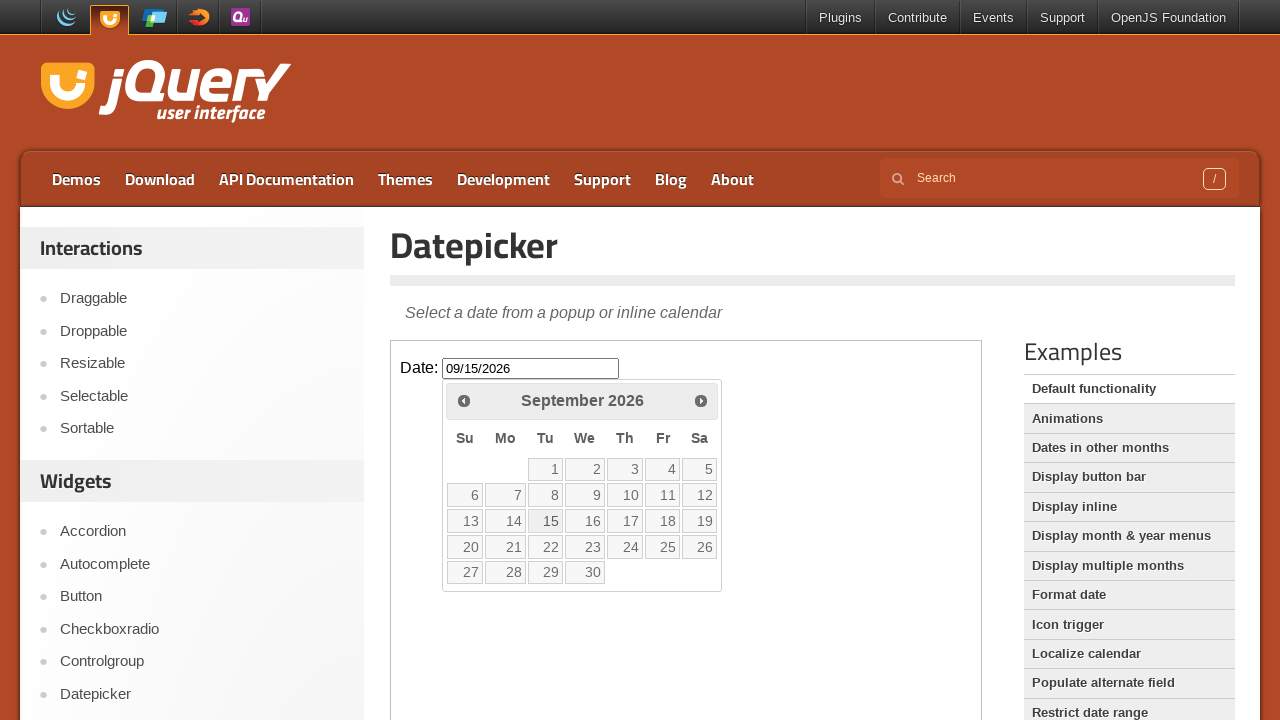

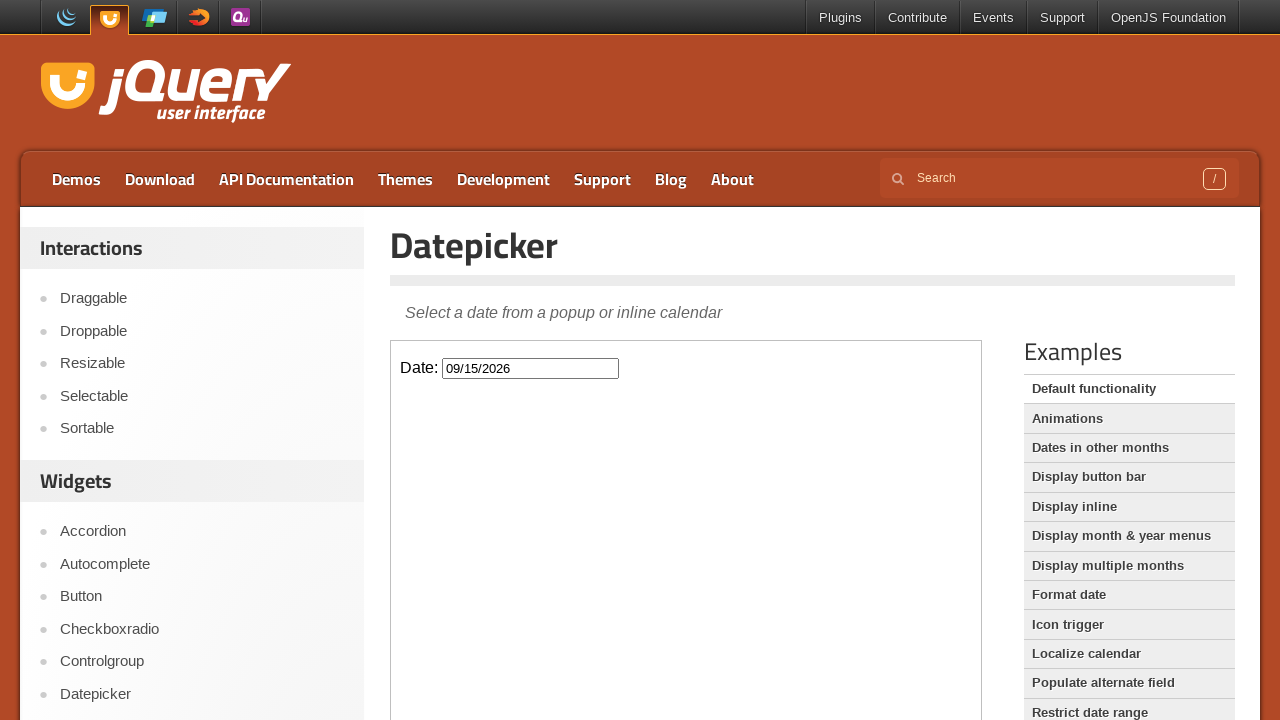